Tests search autocomplete by typing a search term and verifying suggestions appear and contain the search term

Starting URL: https://ecommerce-playground.lambdatest.io/

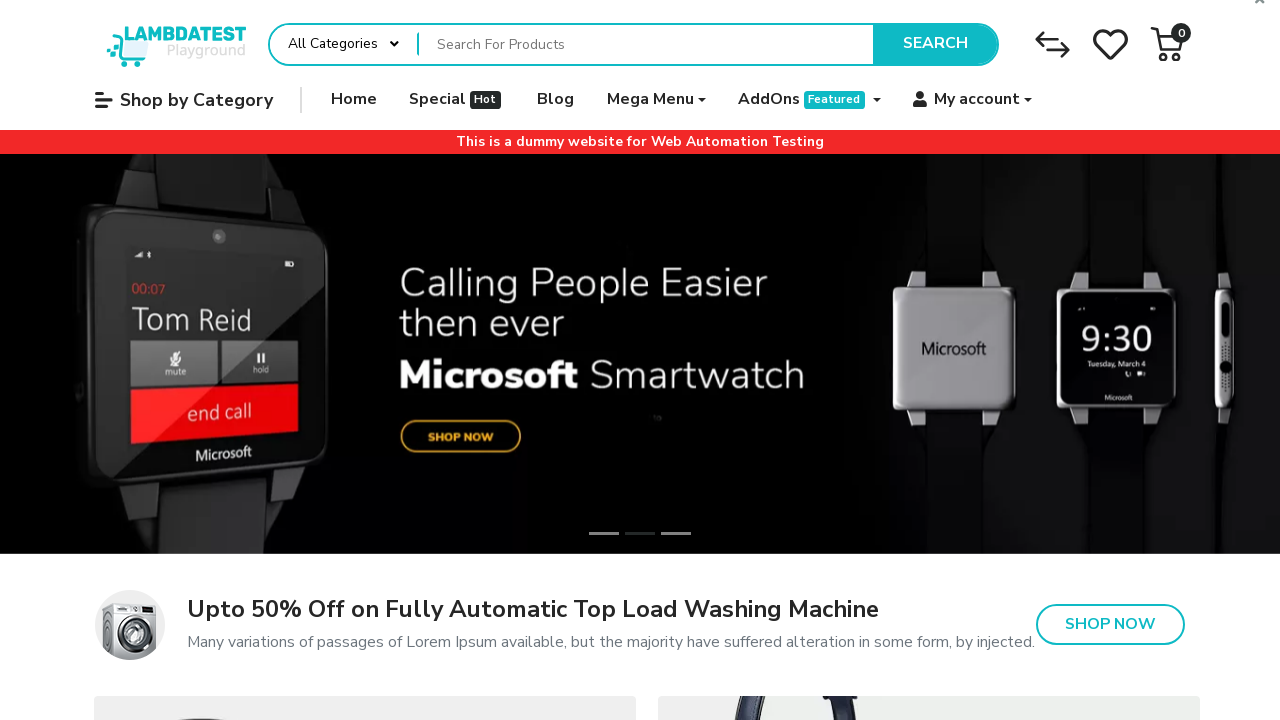

Filled search field with 'phone' on div#entry_217822 input[name='search']
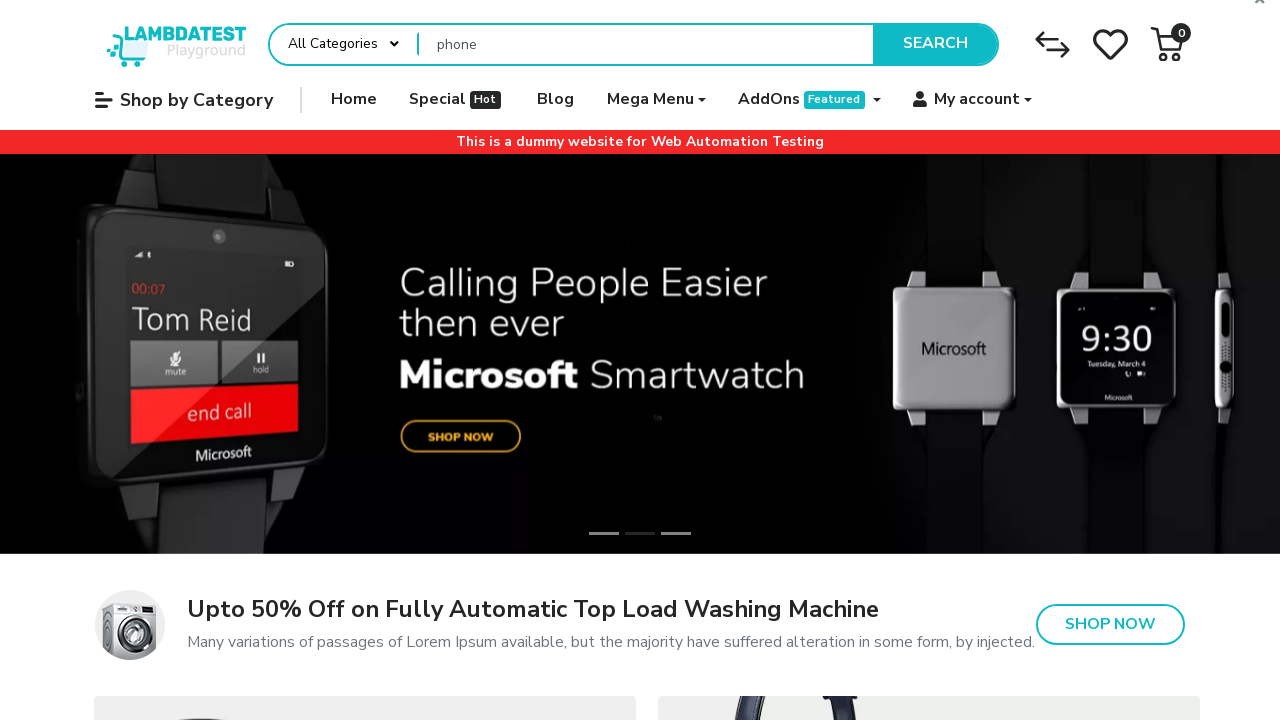

Autocomplete dropdown appeared and is visible
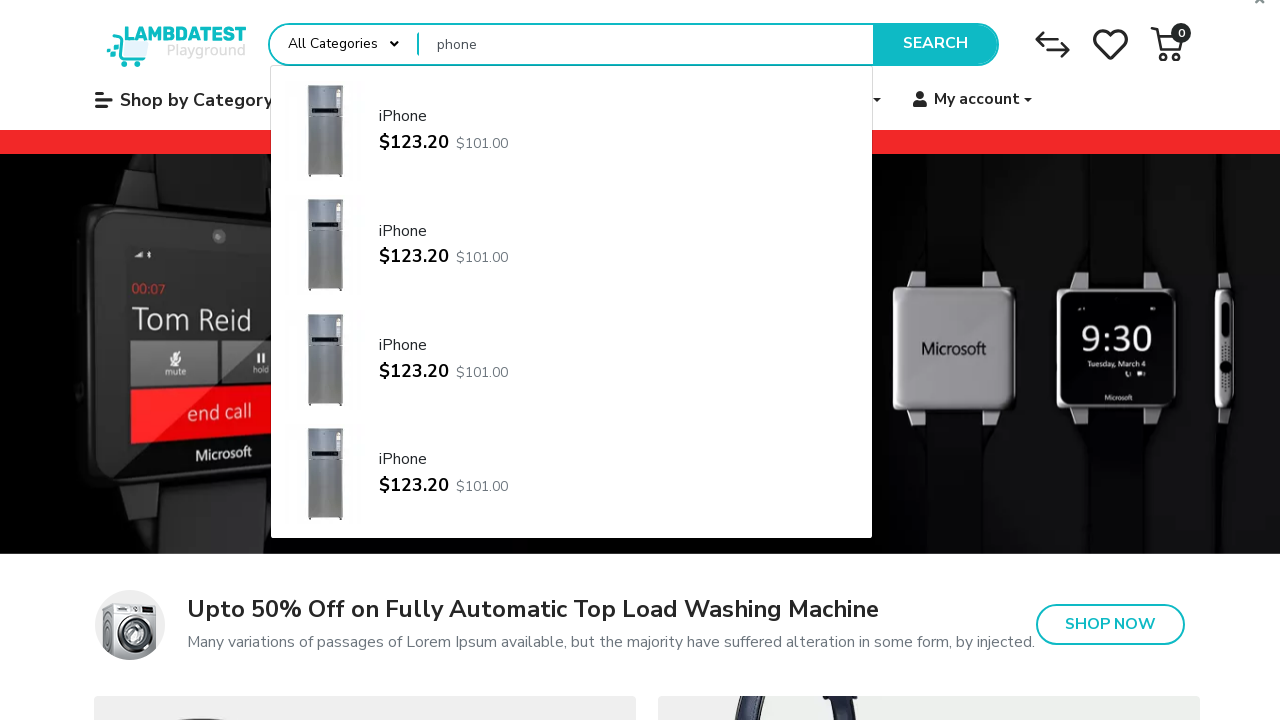

Retrieved all autocomplete suggestions
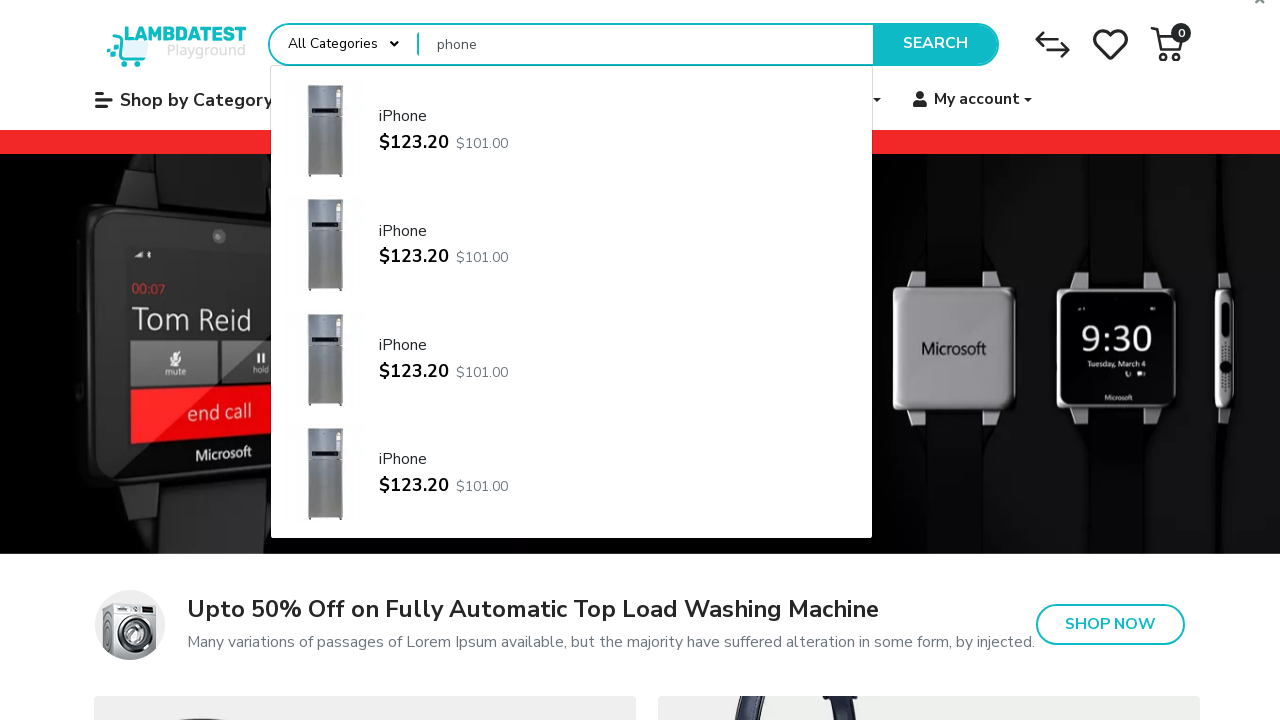

Verified suggestion 'iphone' contains search term 'phone'
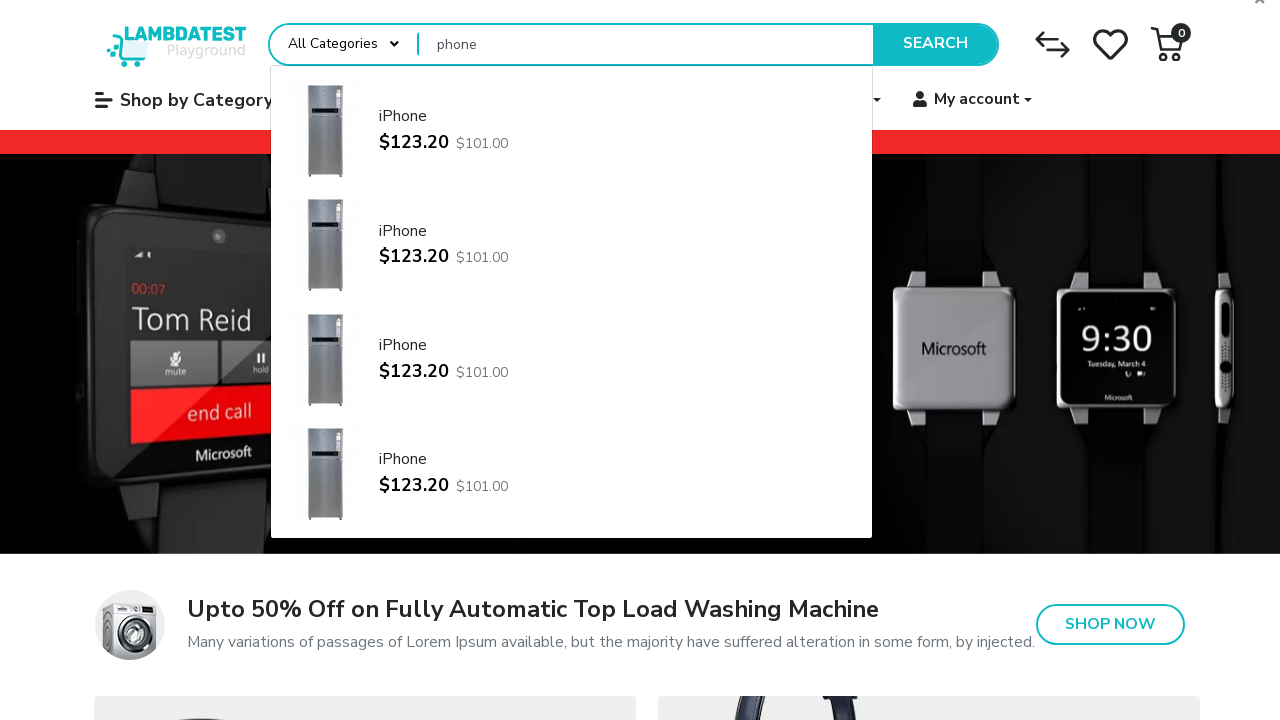

Verified suggestion 'iphone' contains search term 'phone'
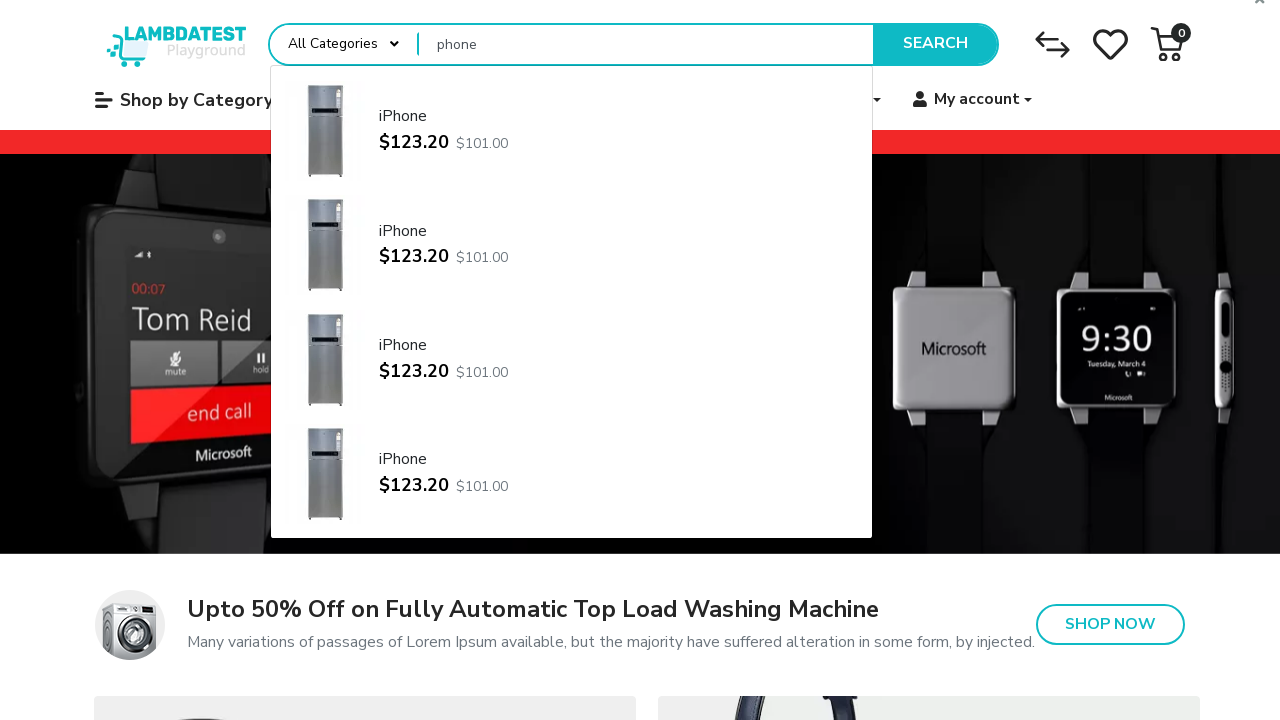

Verified suggestion 'iphone' contains search term 'phone'
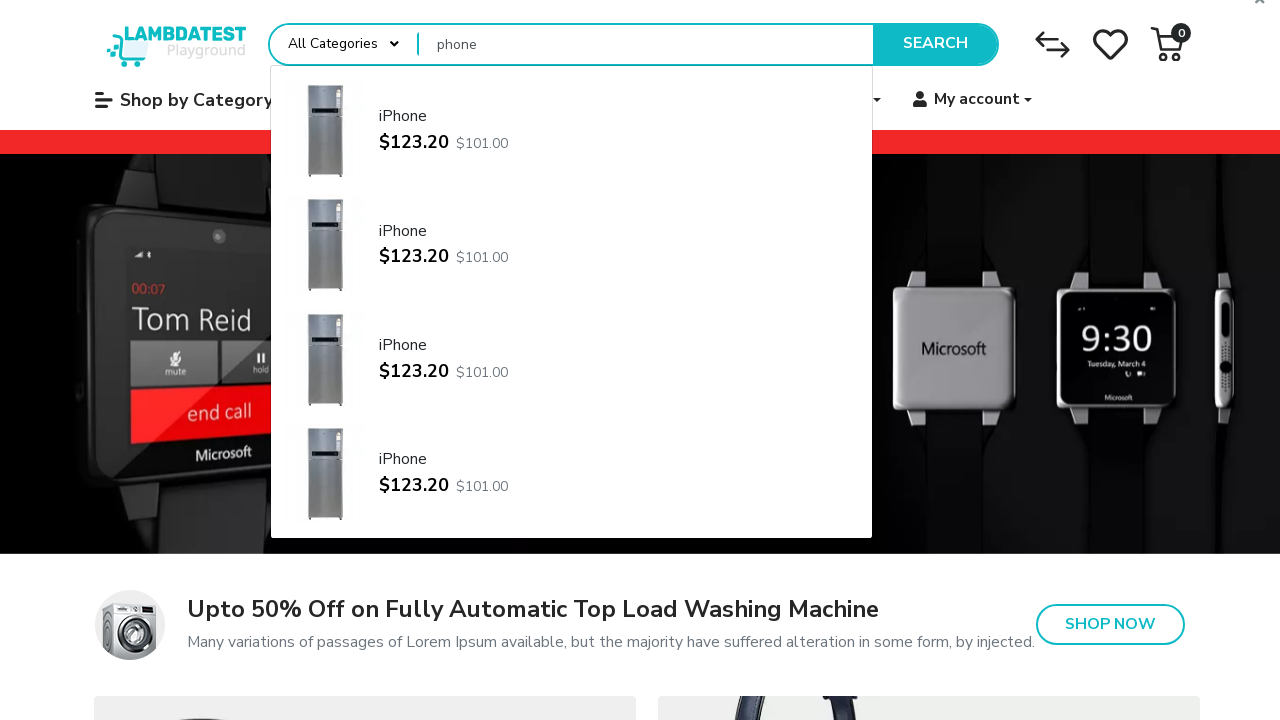

Verified suggestion 'iphone' contains search term 'phone'
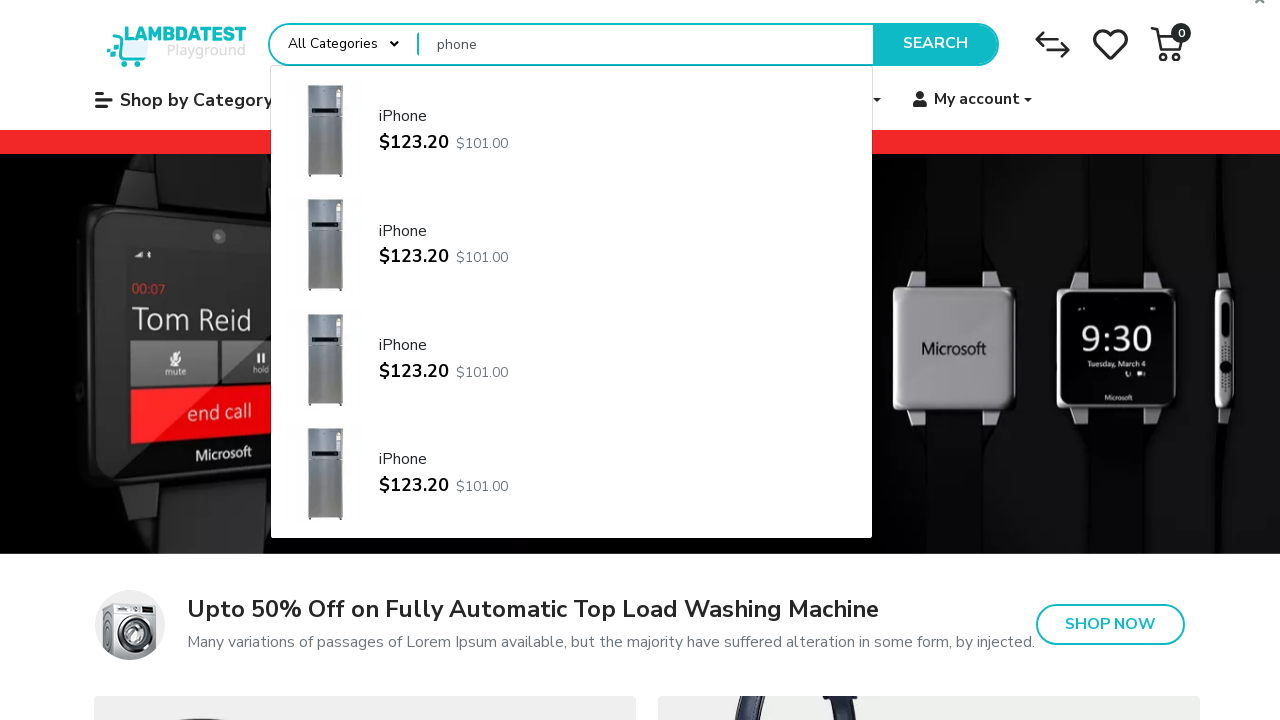

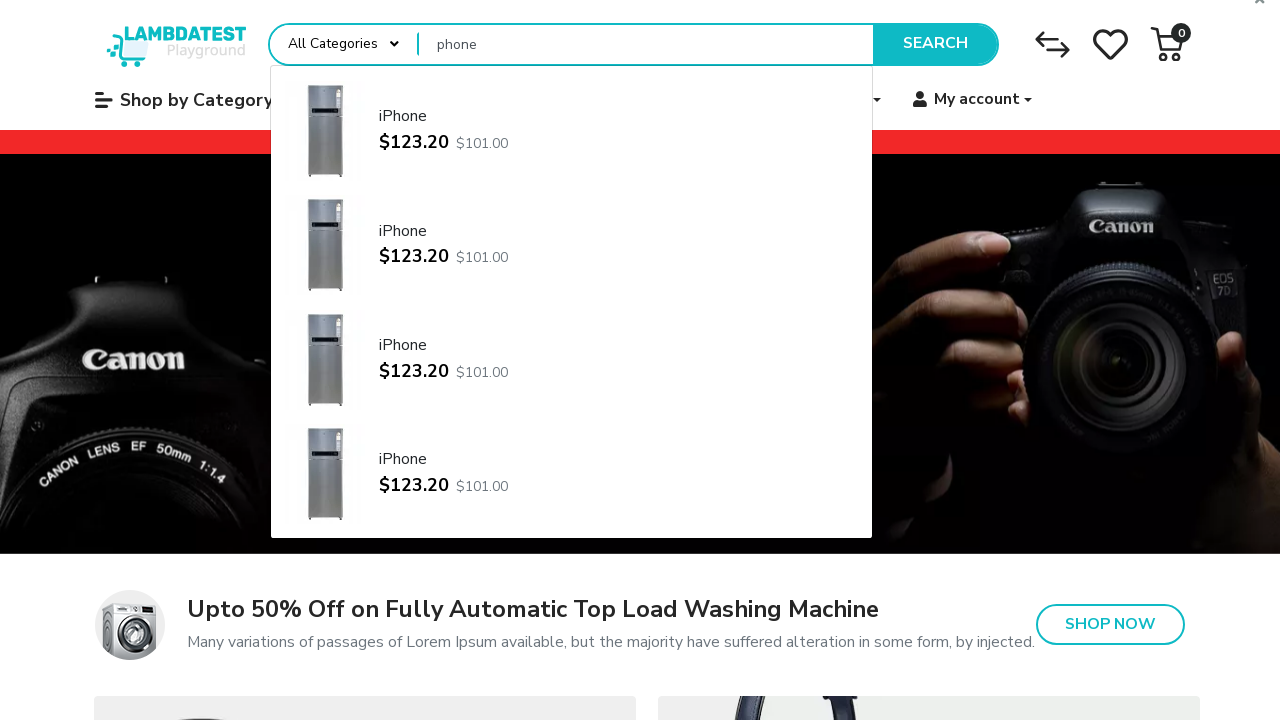